Tests clicking the "Elemental Selenium" link on the iframe page and verifies that the opened page displays a heading with the text "Elemental Selenium".

Starting URL: https://the-internet.herokuapp.com/iframe

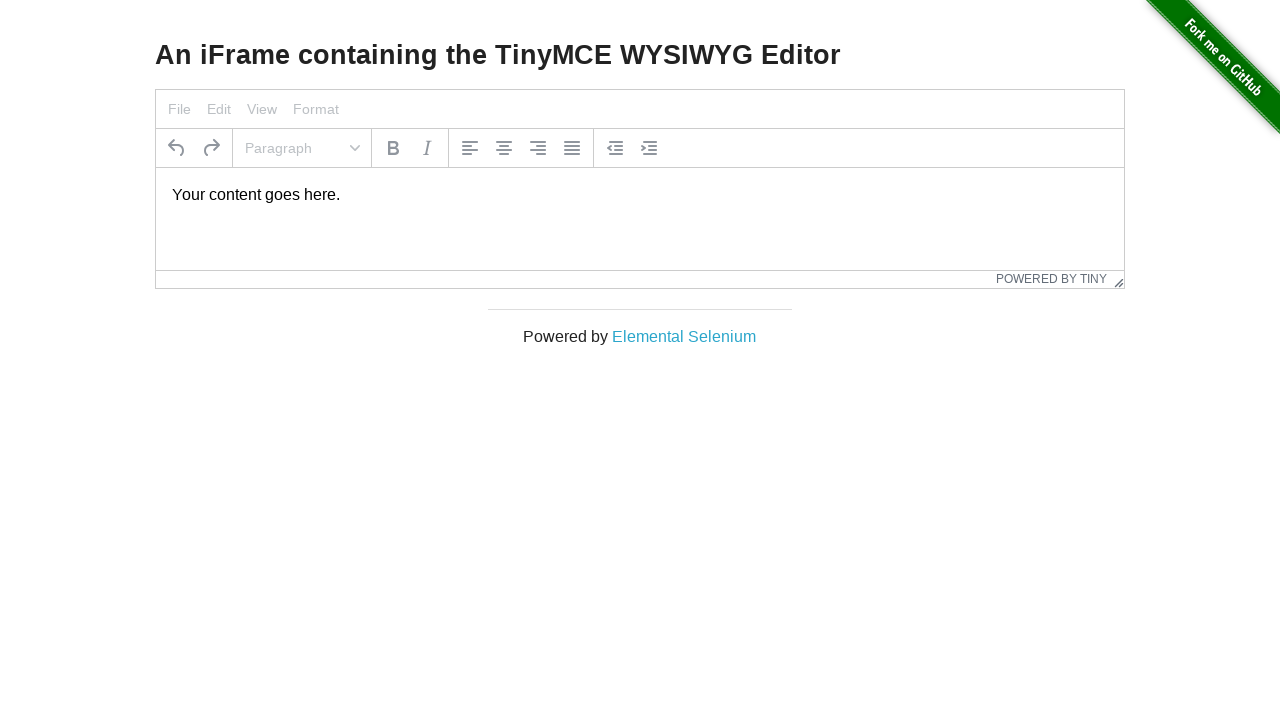

Clicked 'Elemental Selenium' link on iframe page at (684, 336) on text=Elemental Selenium
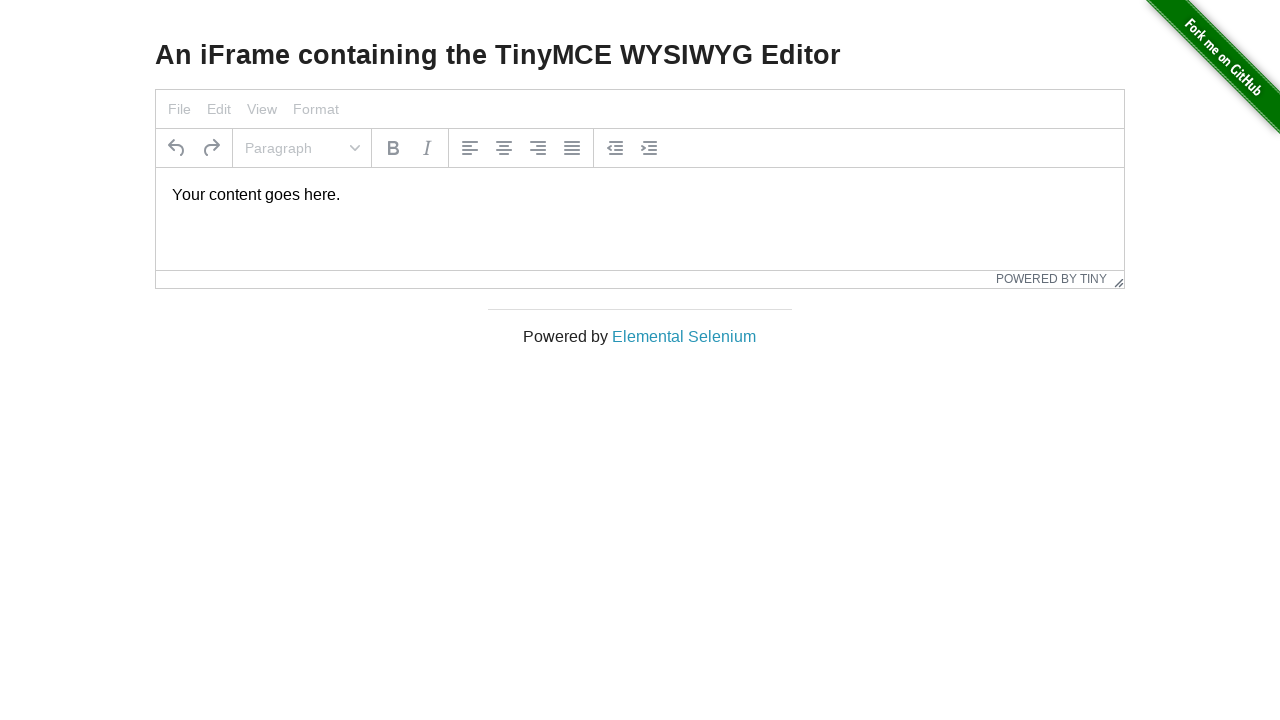

New page/tab opened after clicking link
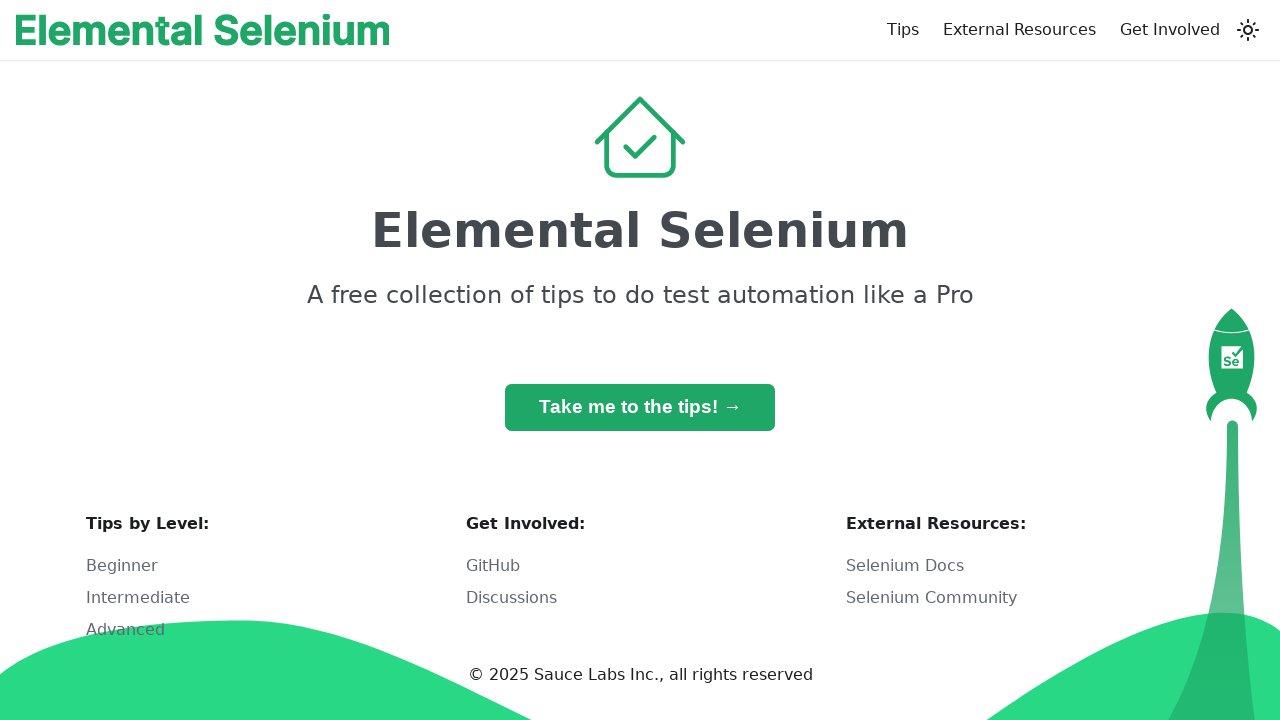

New page finished loading
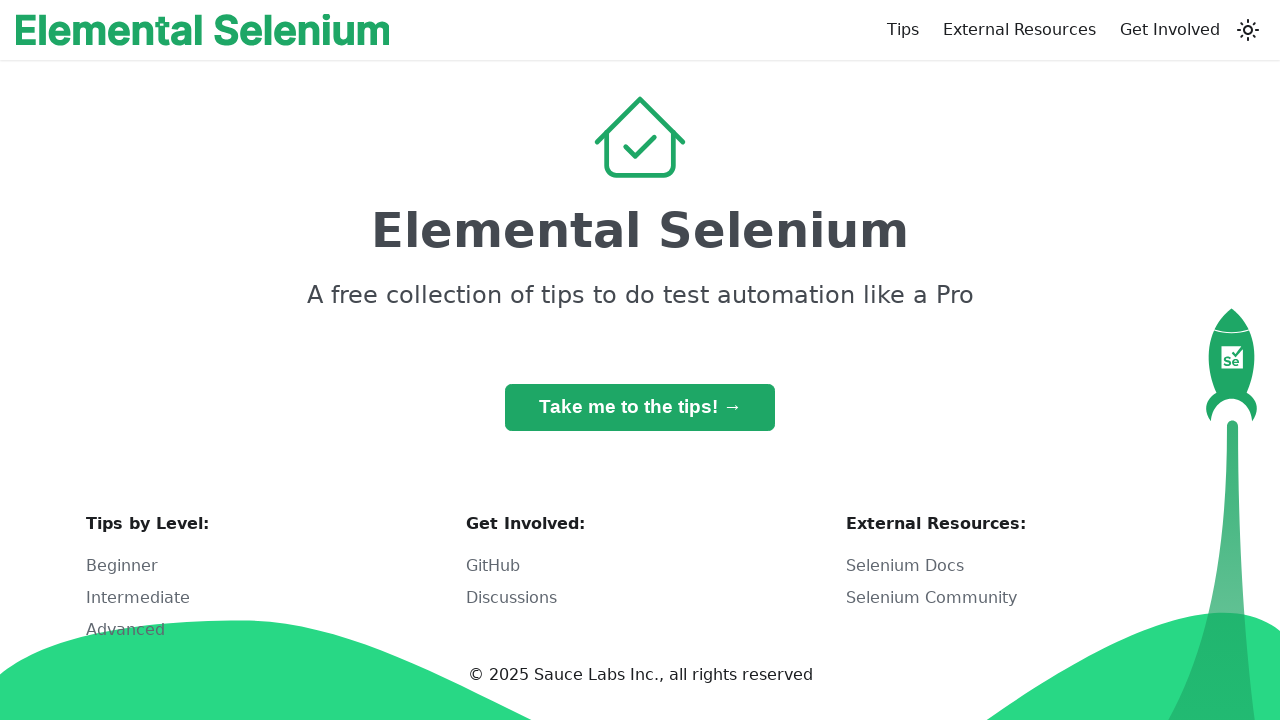

h1 heading element is visible on new page
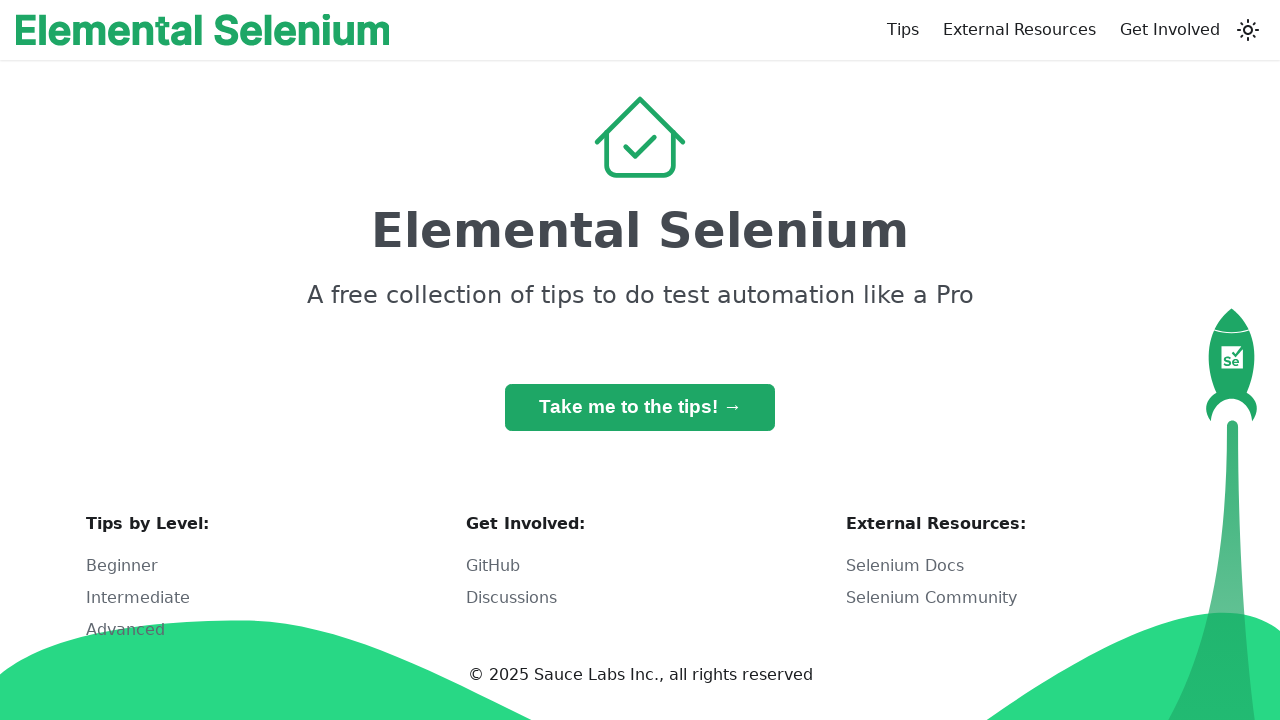

Verified h1 heading is visible
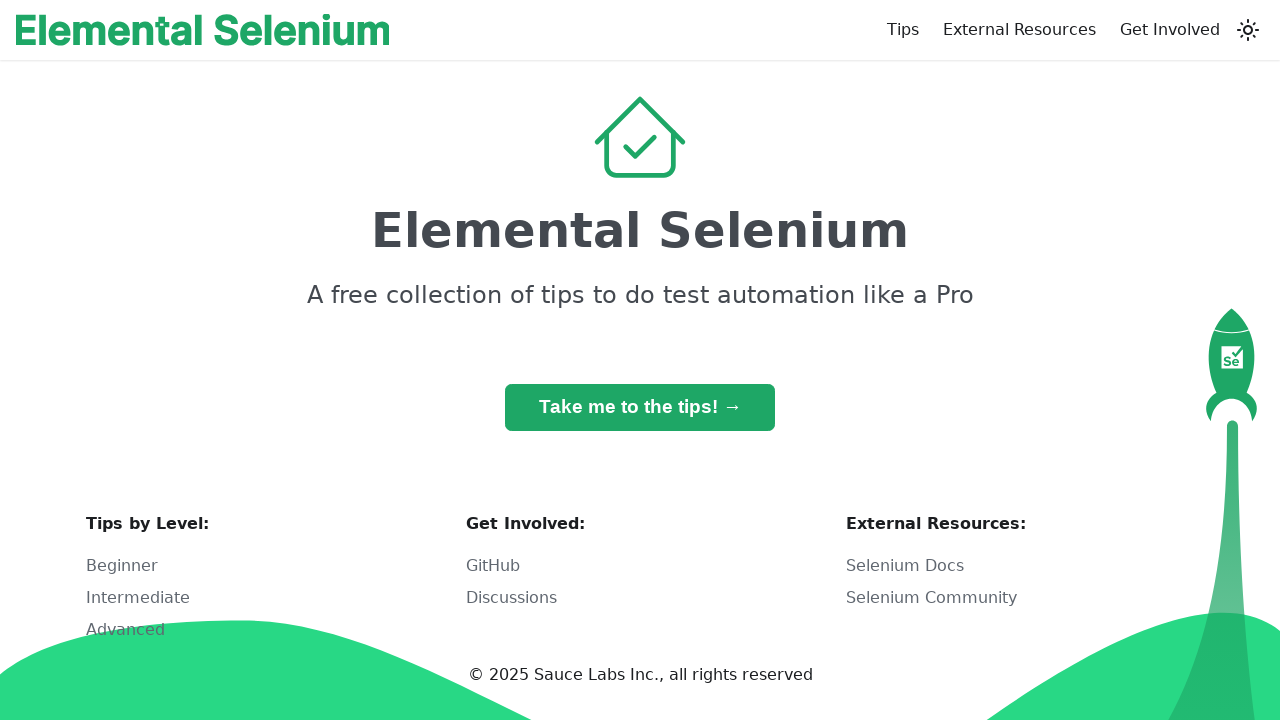

Verified h1 heading text is 'Elemental Selenium'
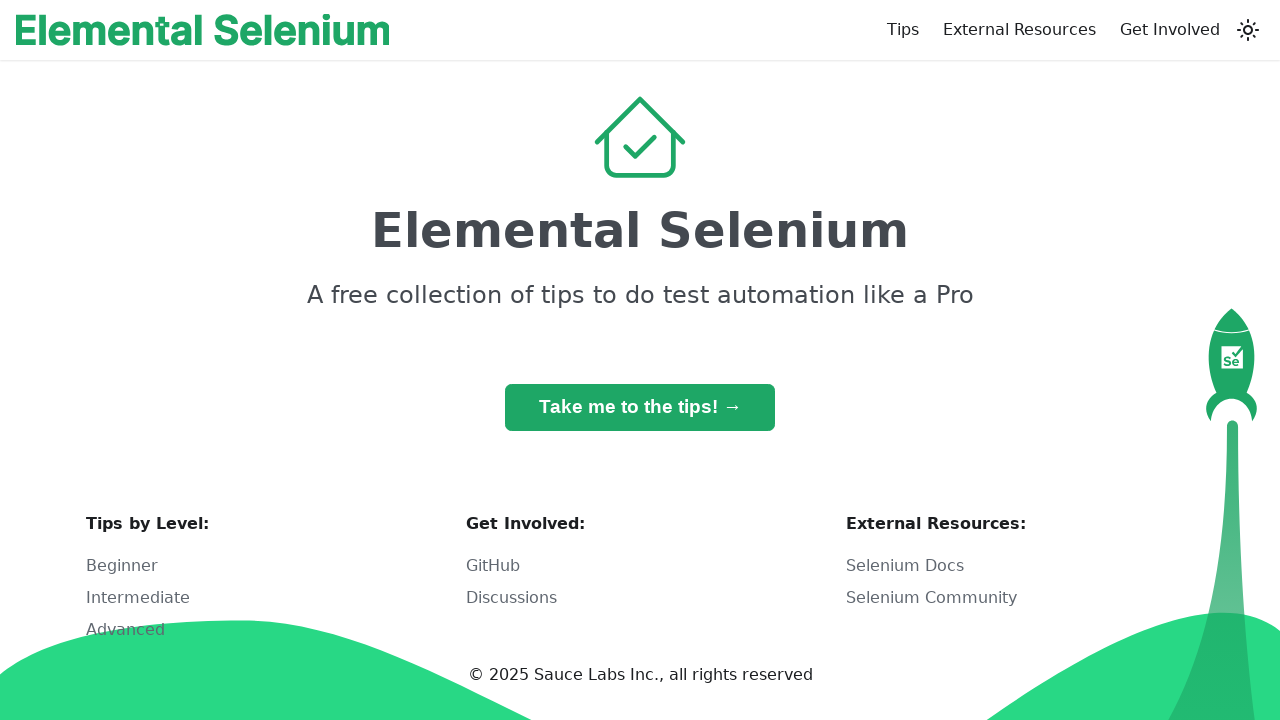

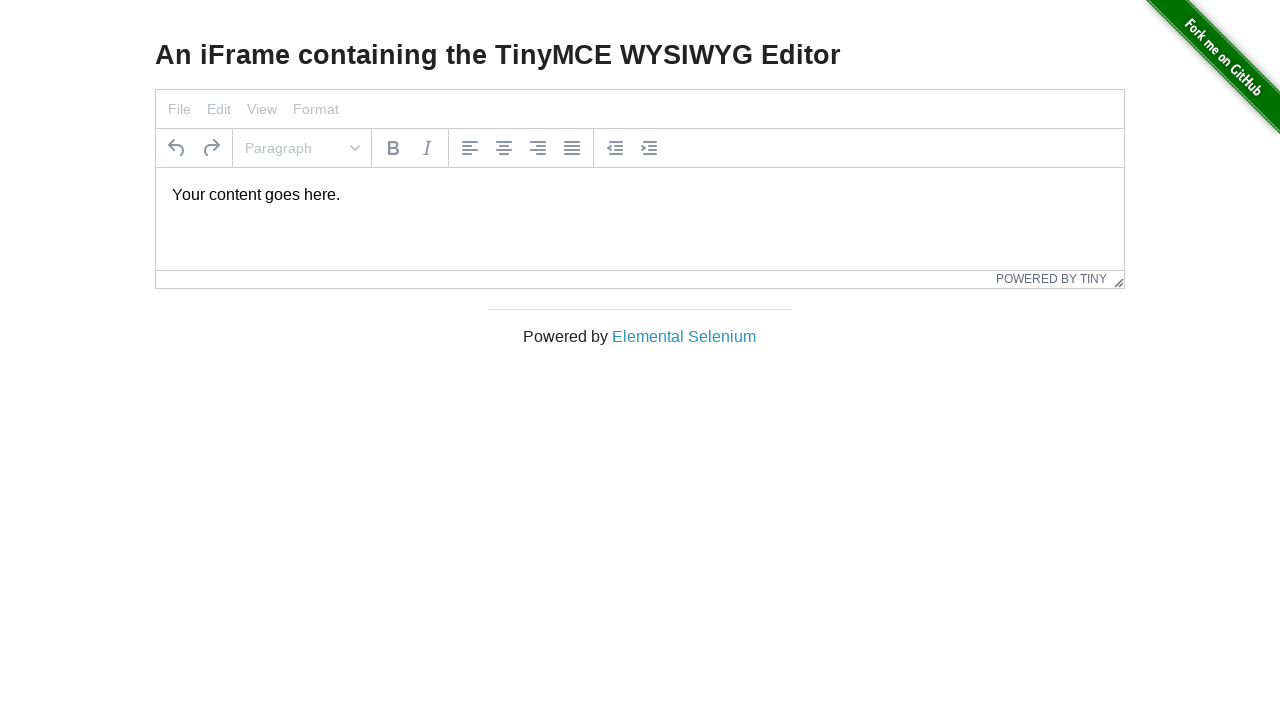